Tests scrolling elements into view by scrolling to a bottom link and then back to a top link

Starting URL: https://practice.cydeo.com/large

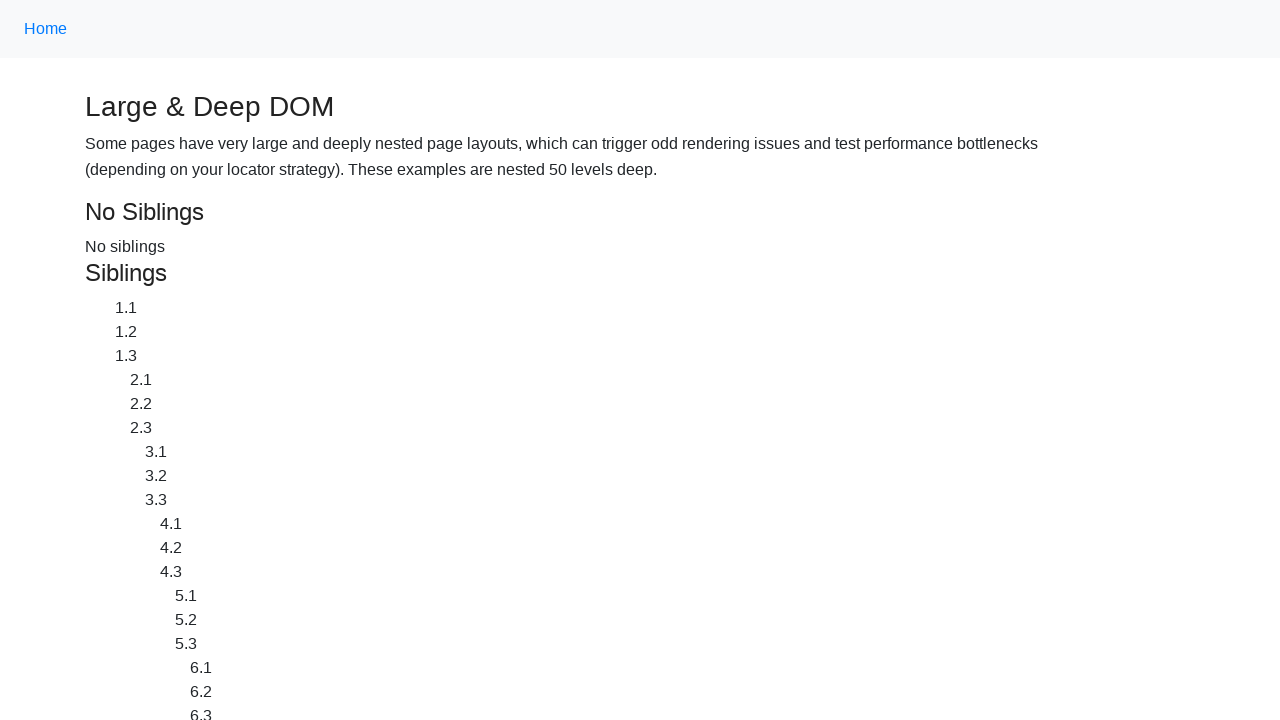

Waited for page to load (2000ms)
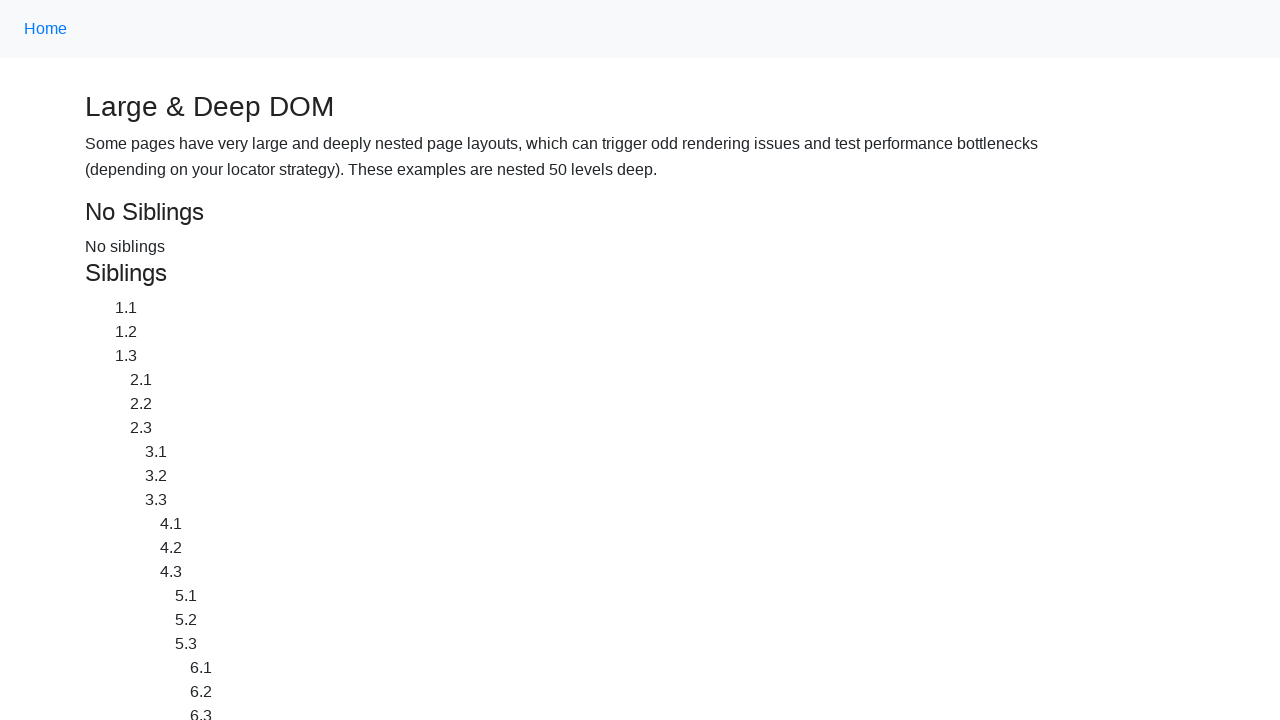

Located bottom CYDEO link
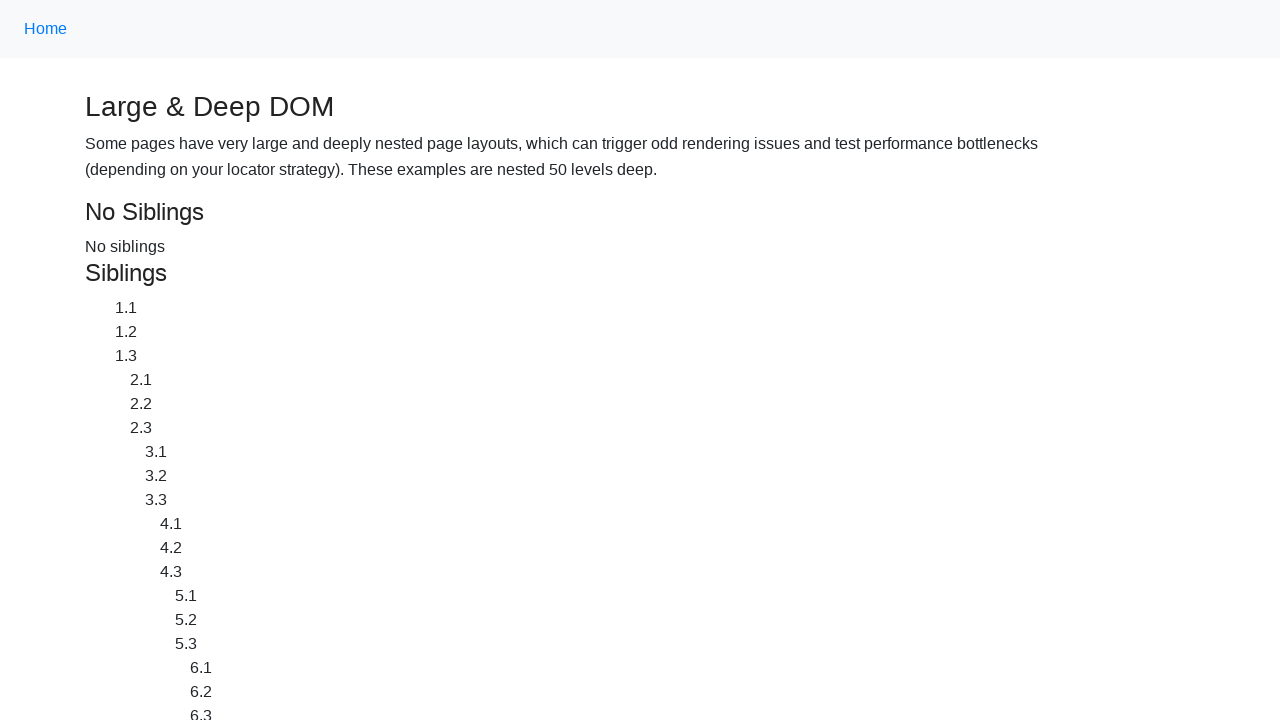

Scrolled CYDEO link into view
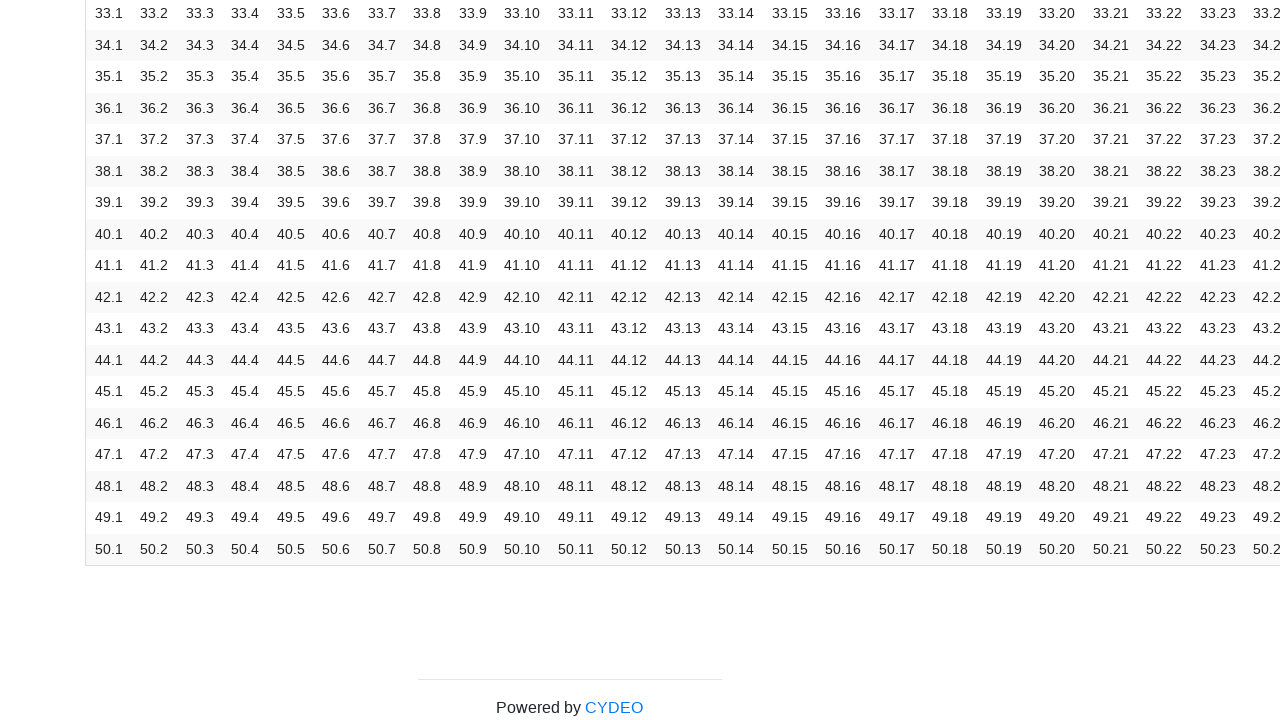

Waited for scroll animation (1000ms)
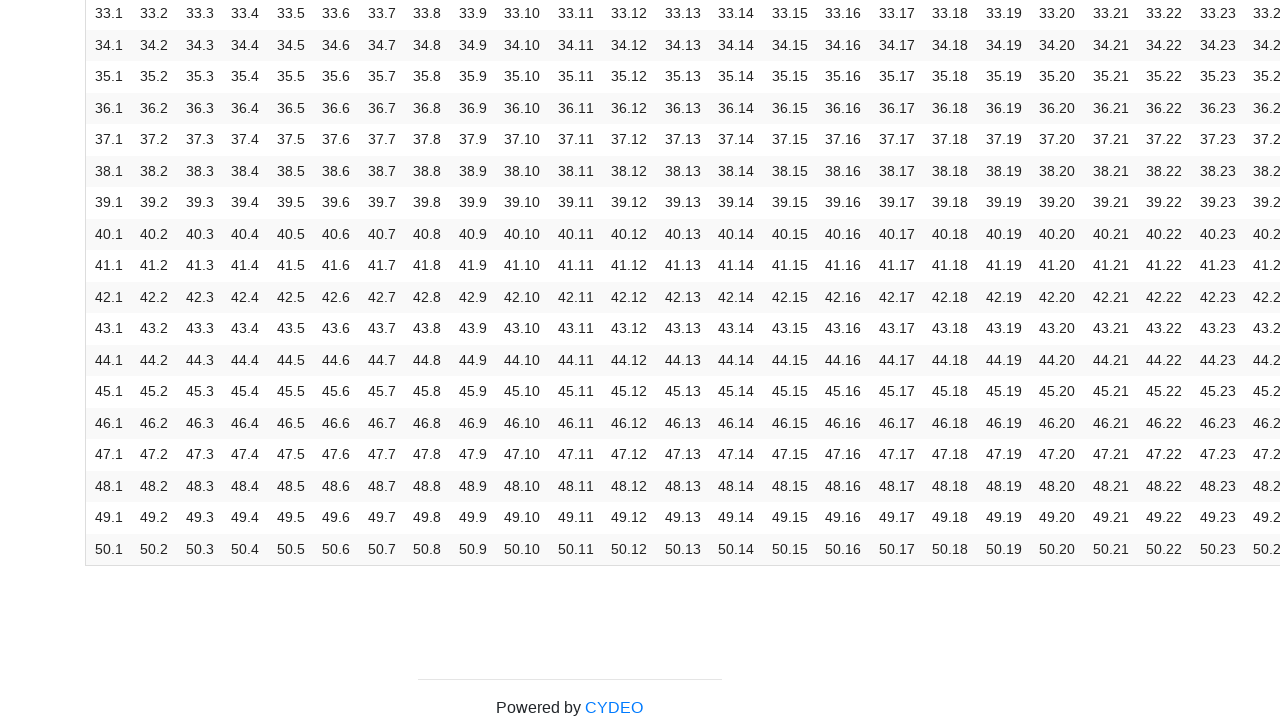

Located Home link at top of page
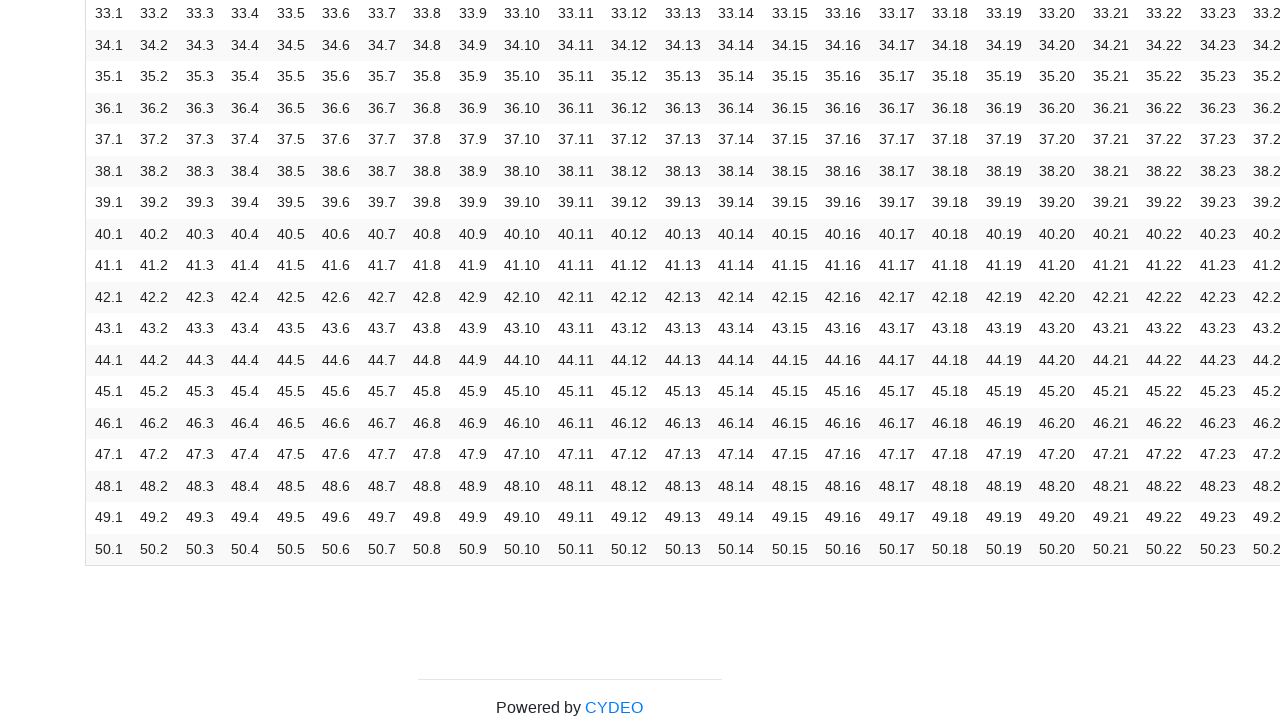

Scrolled Home link into view
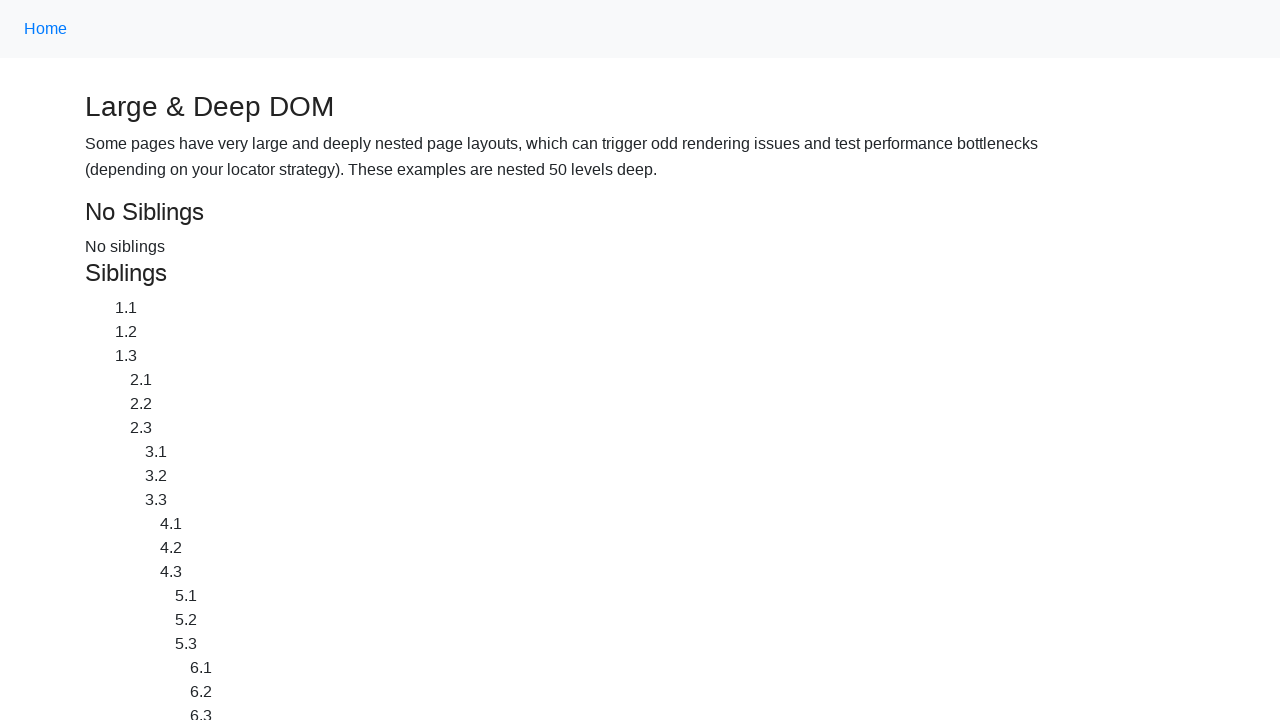

Waited for final scroll animation (2000ms)
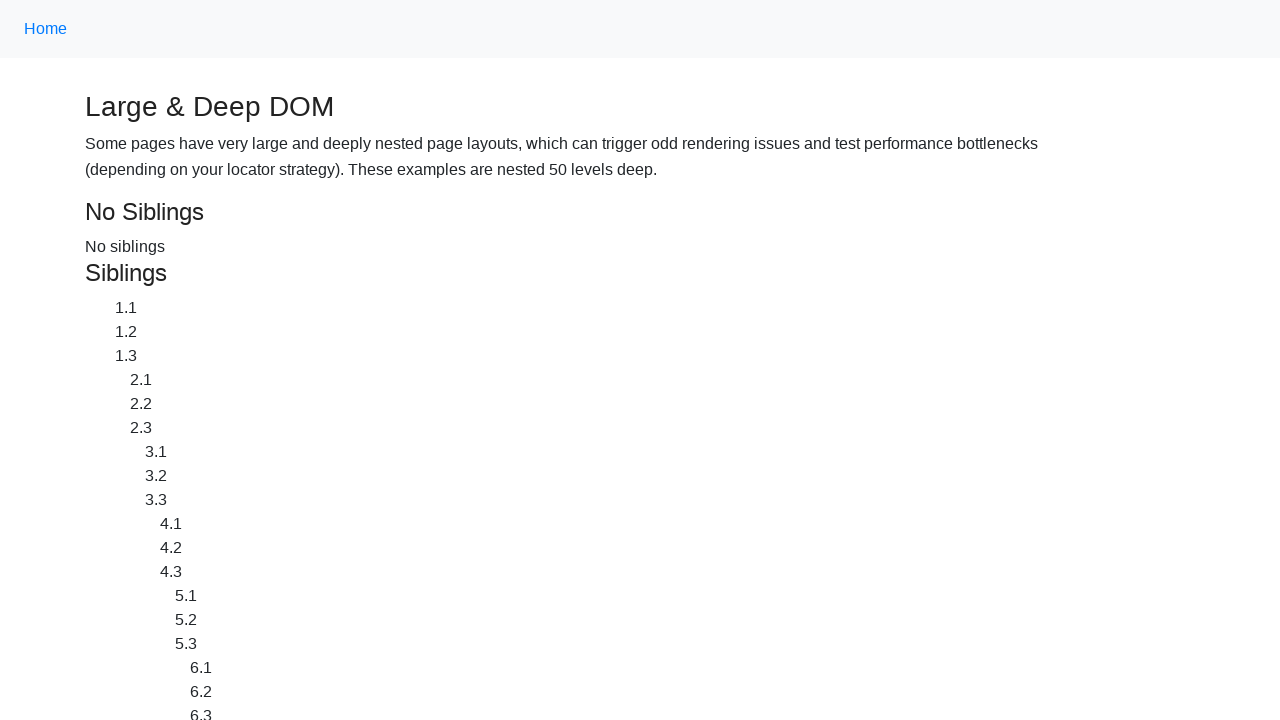

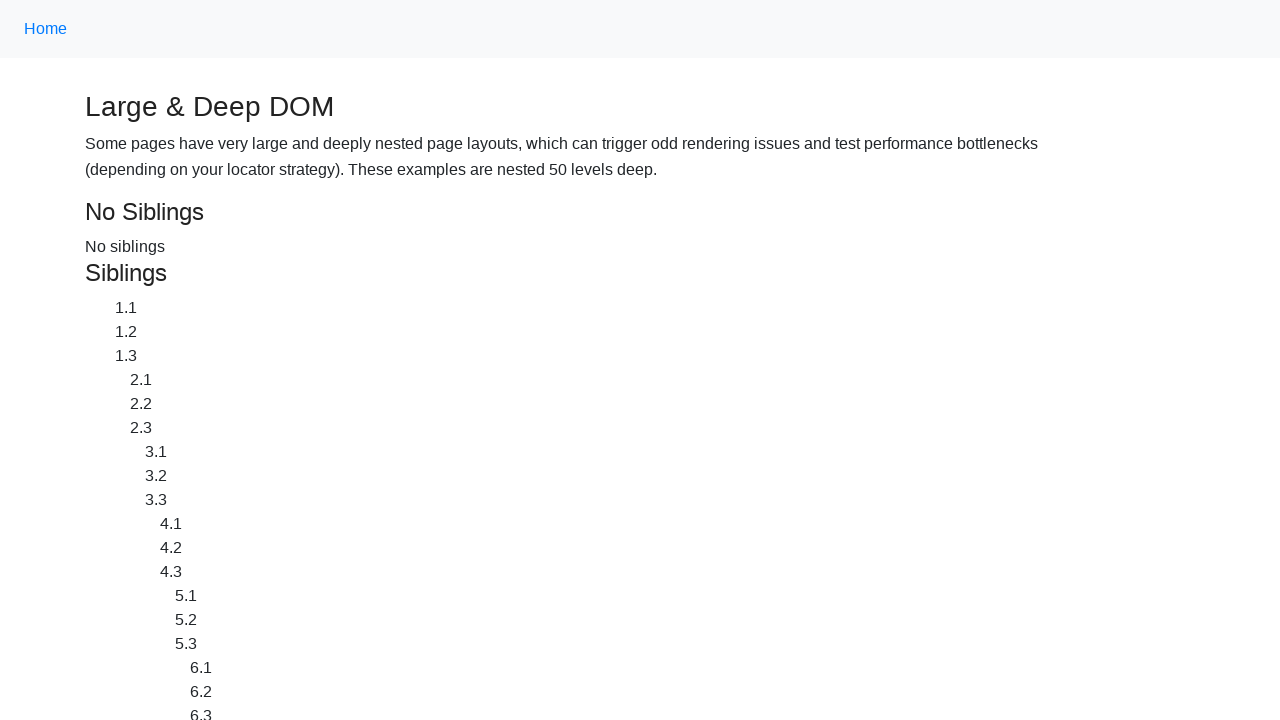